Navigates to OWASP Juice Shop and verifies the page title matches "OWASP Juice Shop"

Starting URL: https://juice-shop.herokuapp.com/

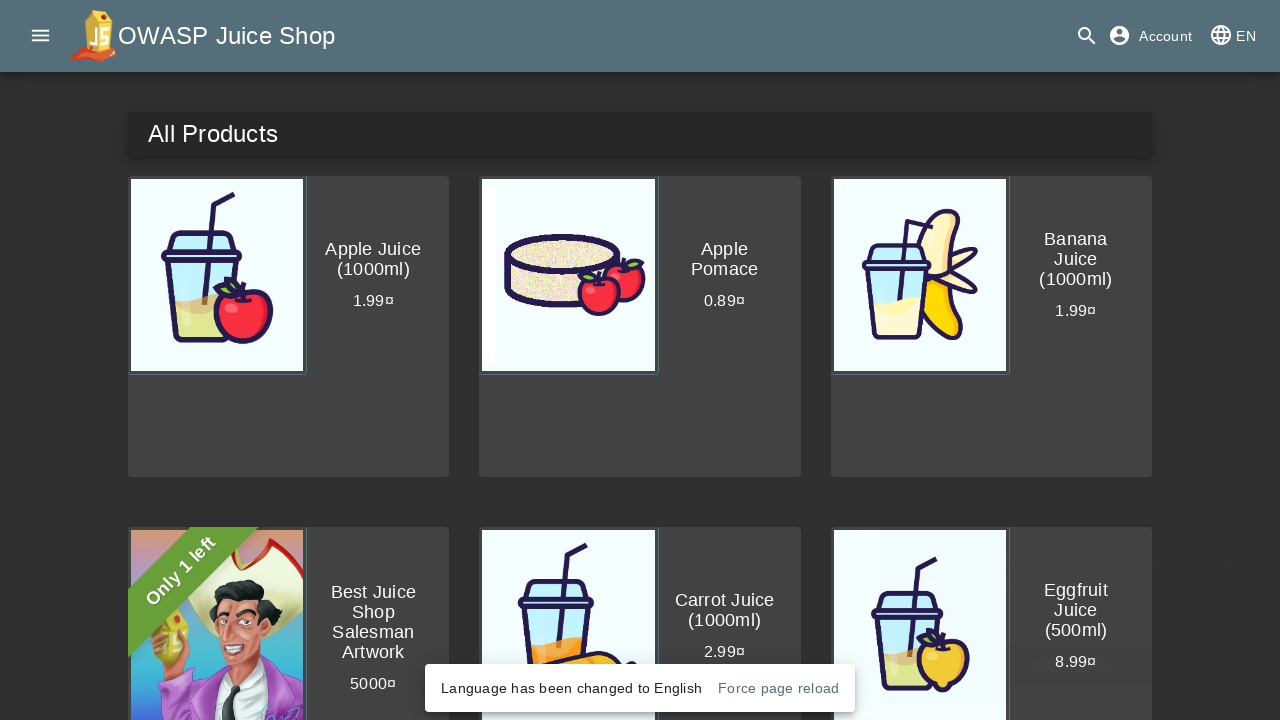

Waited for page to reach domcontentloaded state
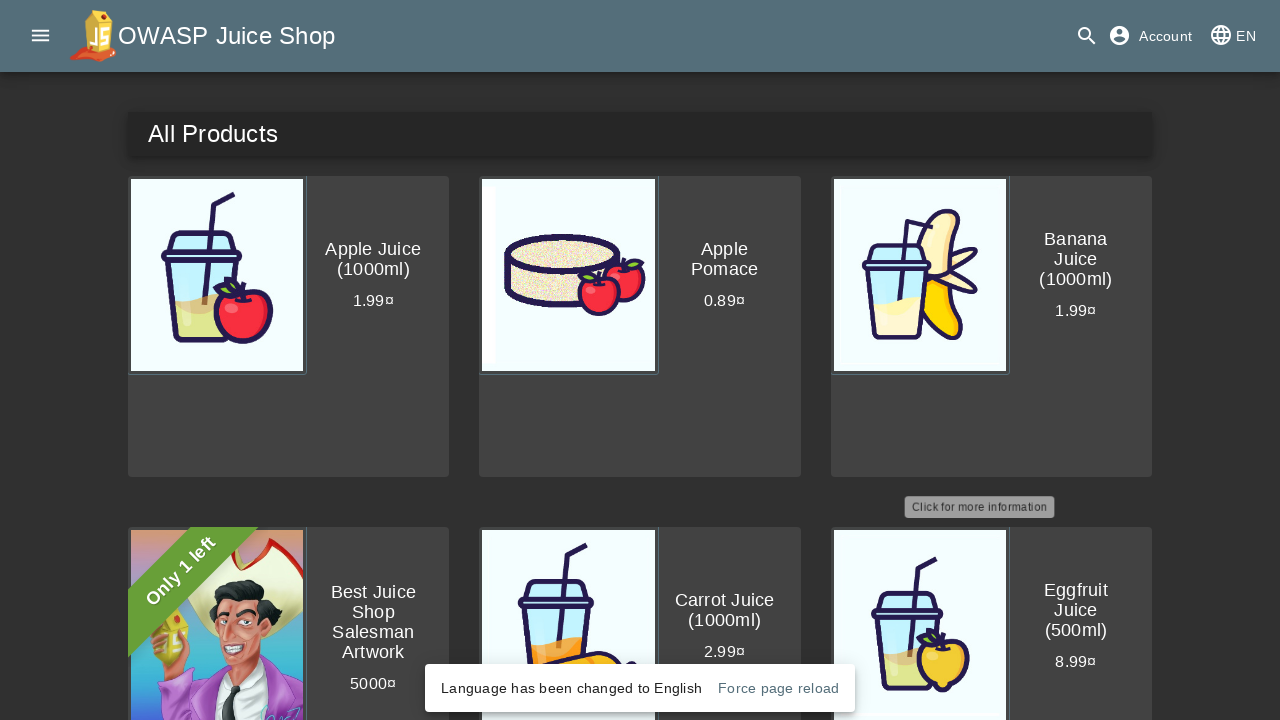

Retrieved page title
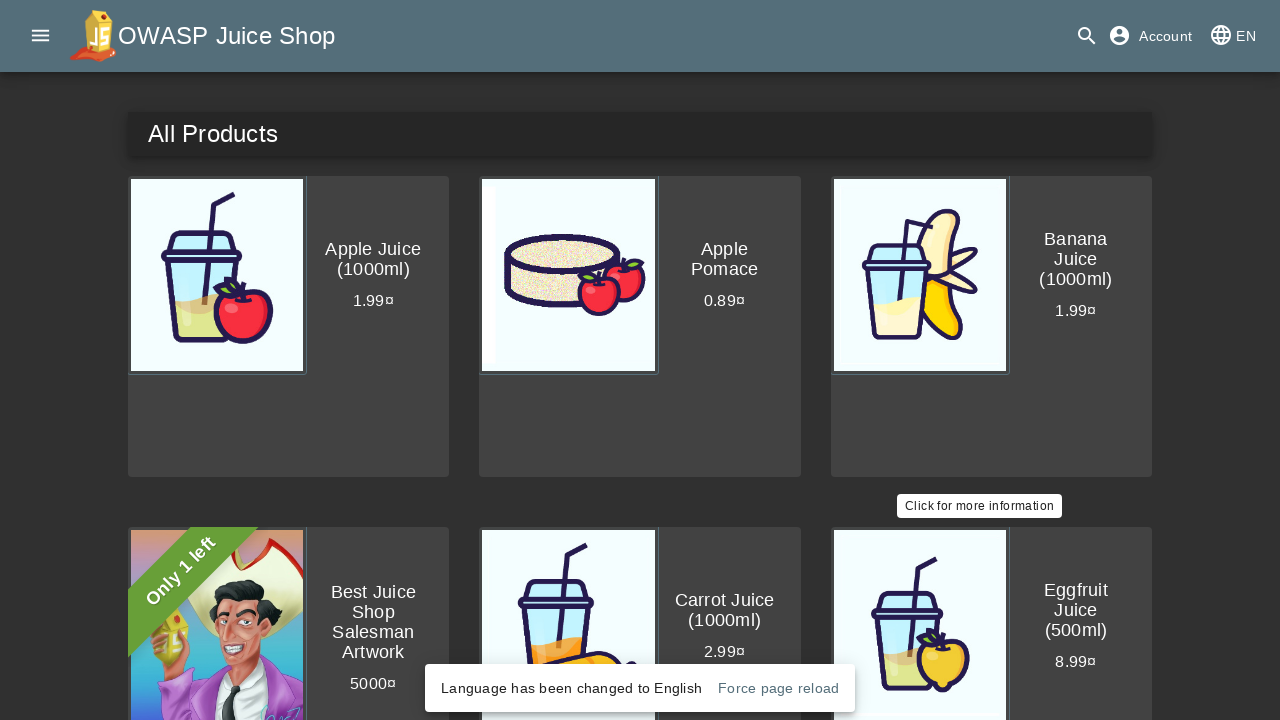

Asserted page title matches 'OWASP Juice Shop'
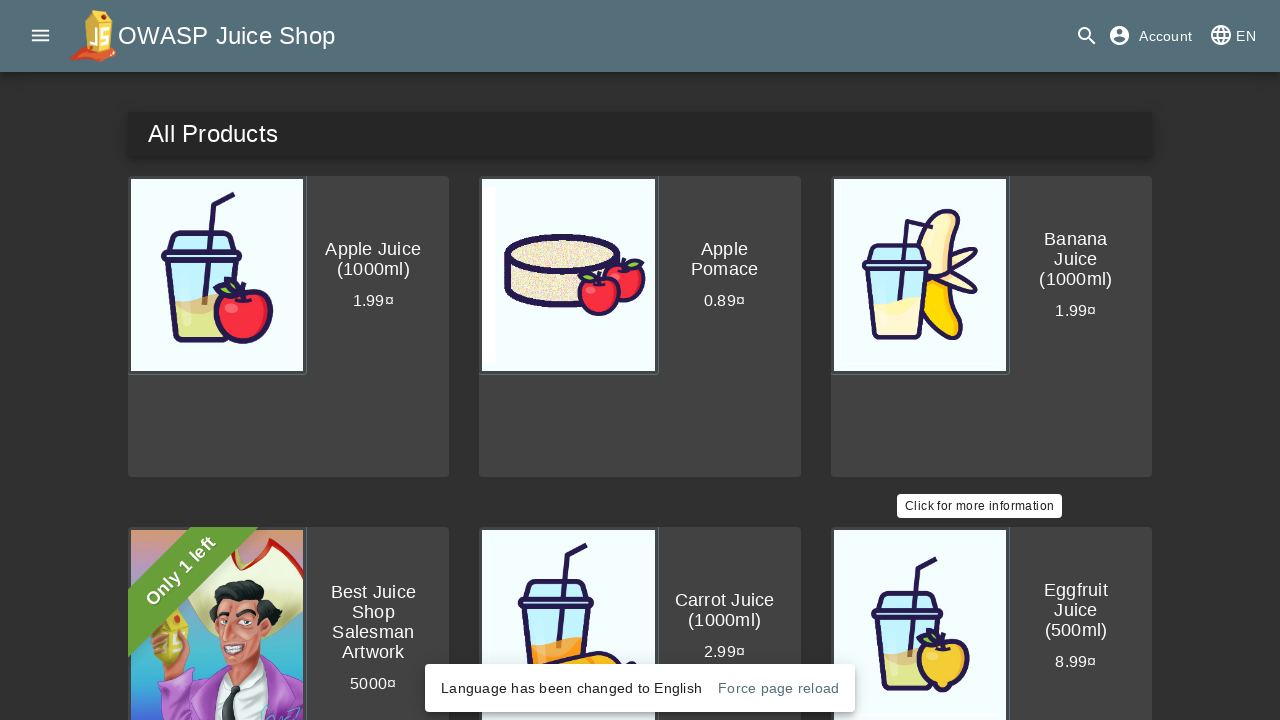

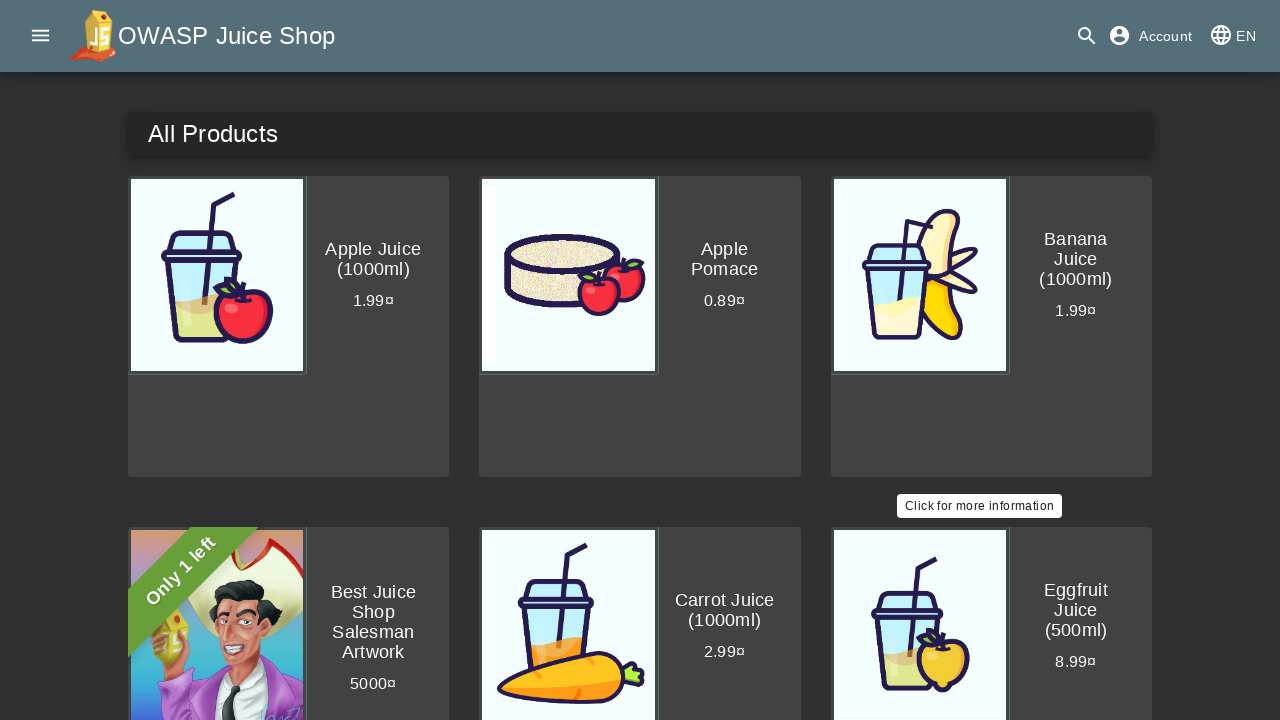